Verifies that the DuckDuckGo page loads successfully by checking the page title

Starting URL: https://duckduckgo.com/

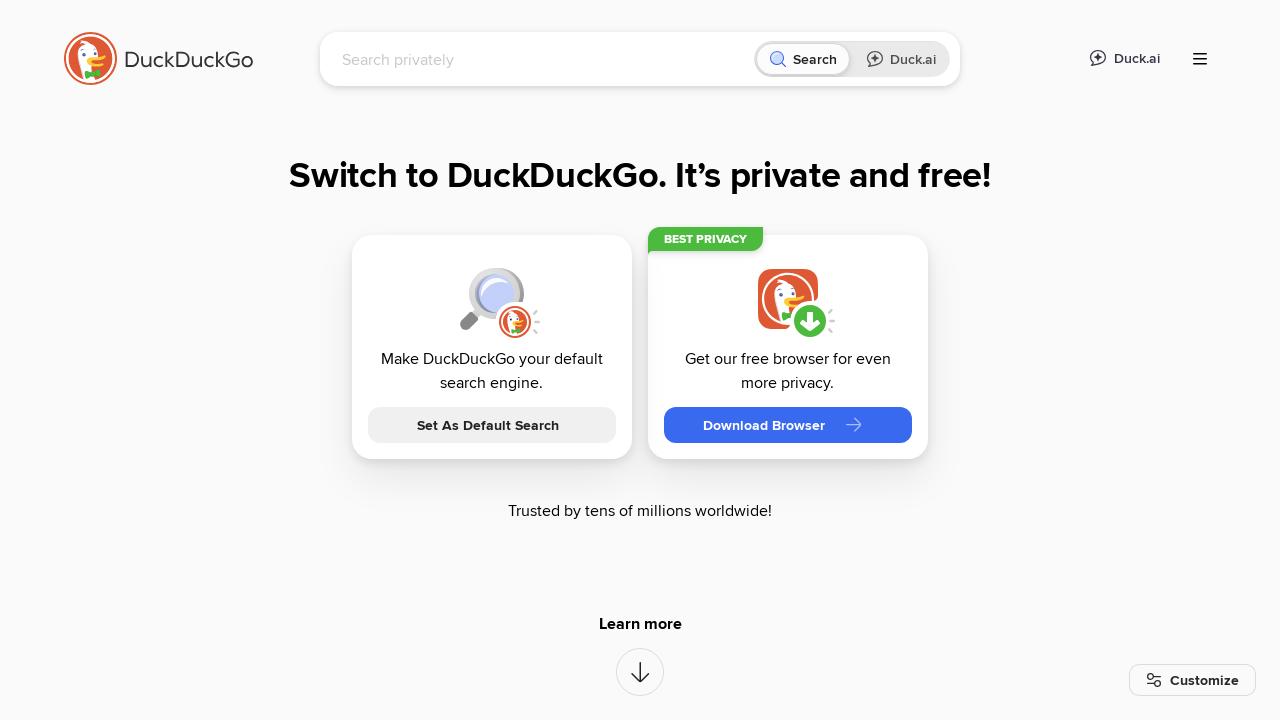

Waited for page to reach domcontentloaded state
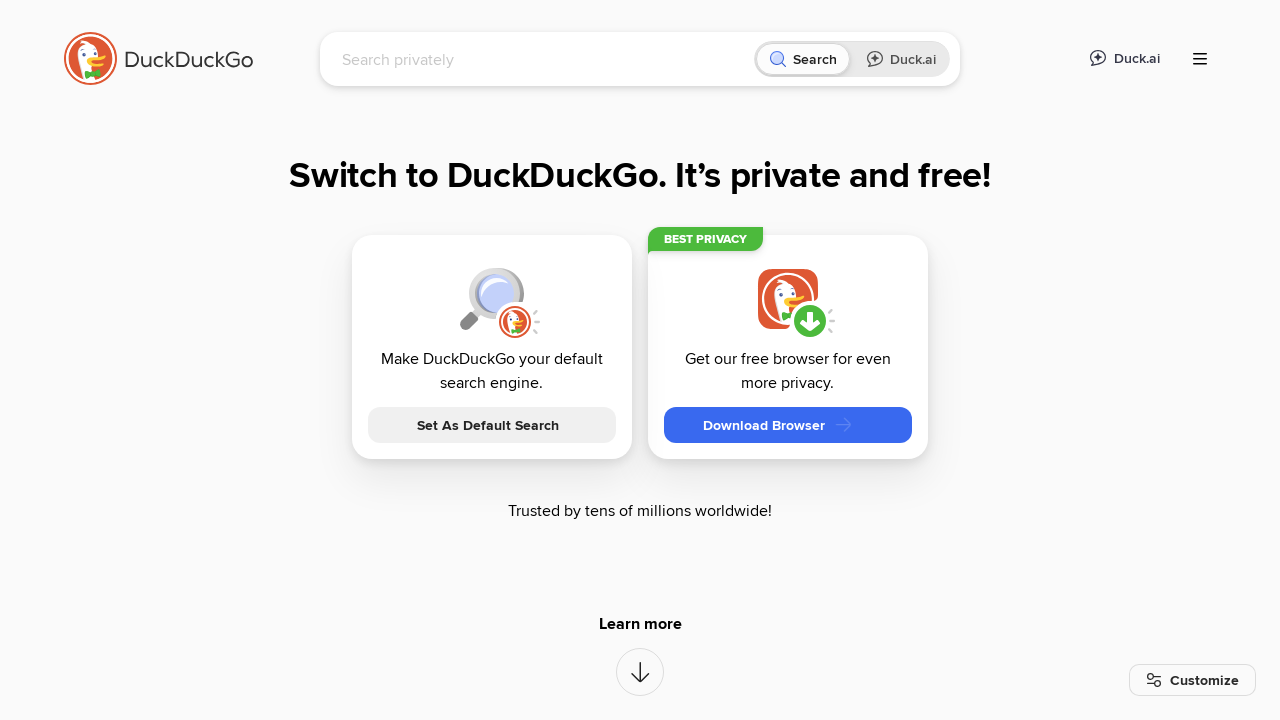

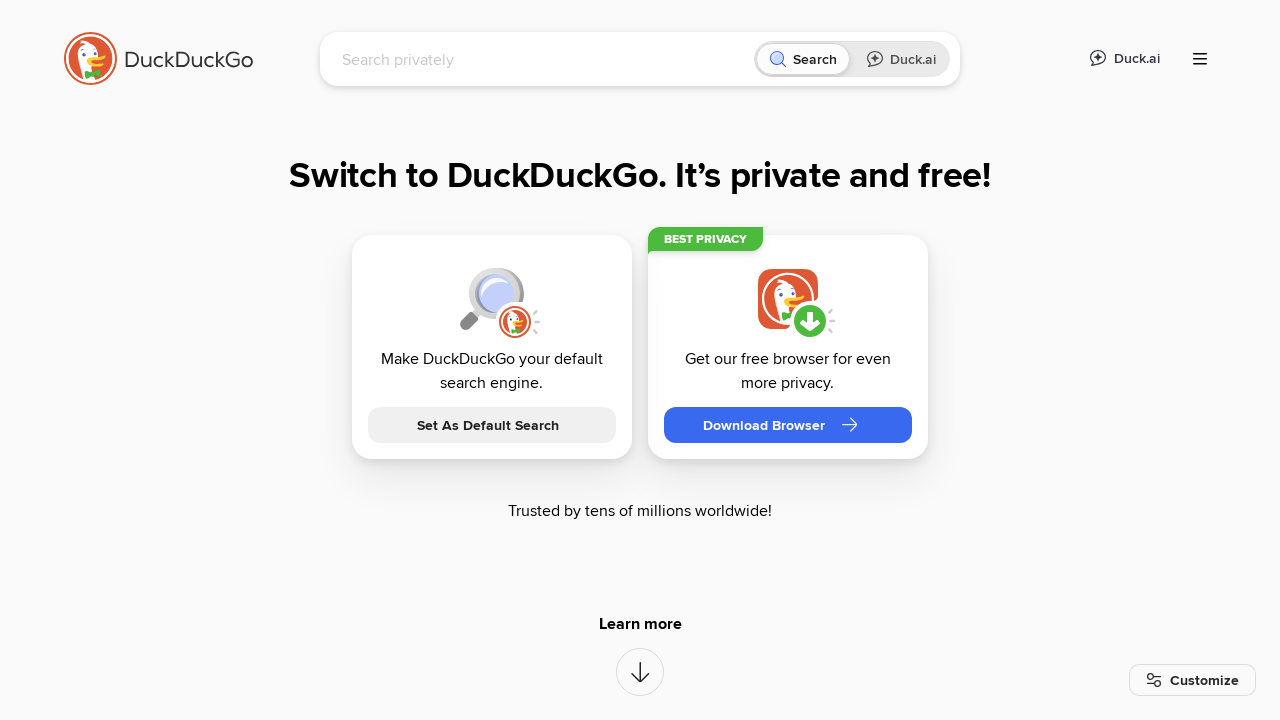